Tests flight search by selecting departure city (Paris) and destination city (Rome), then verifies the reserve page displays flight results

Starting URL: https://blazedemo.com

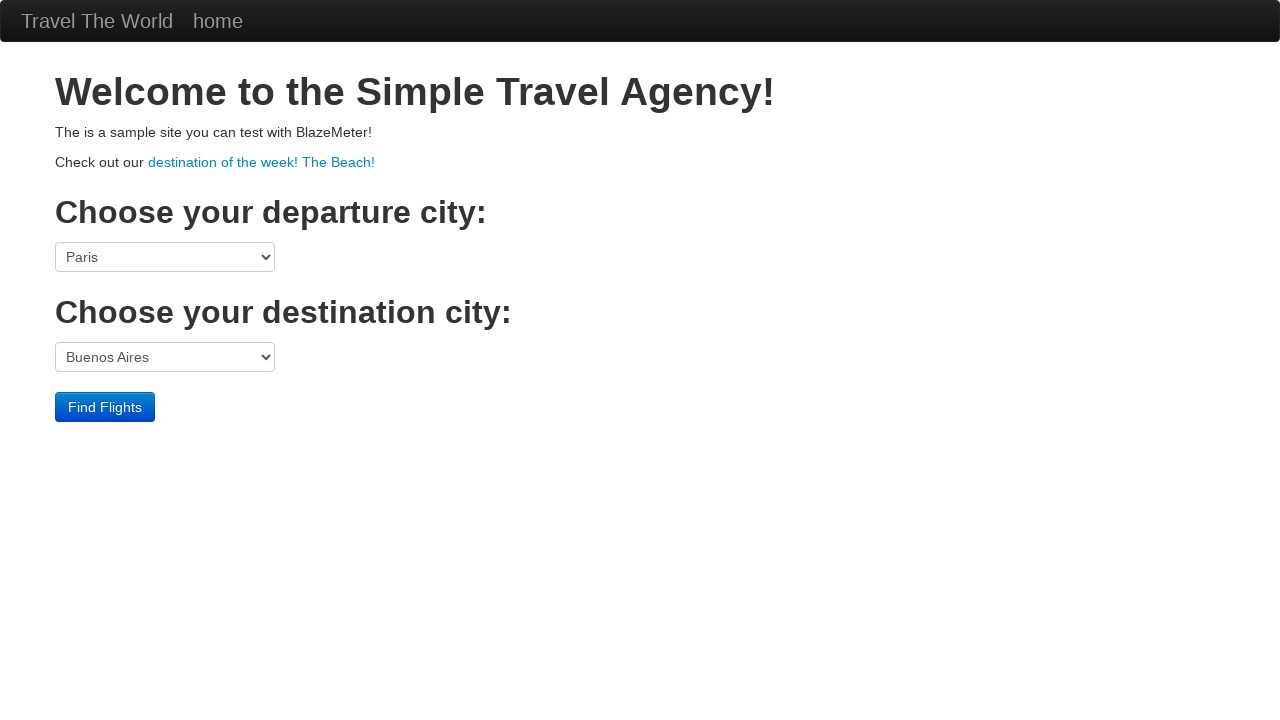

Selected Paris as departure city on select[name='fromPort']
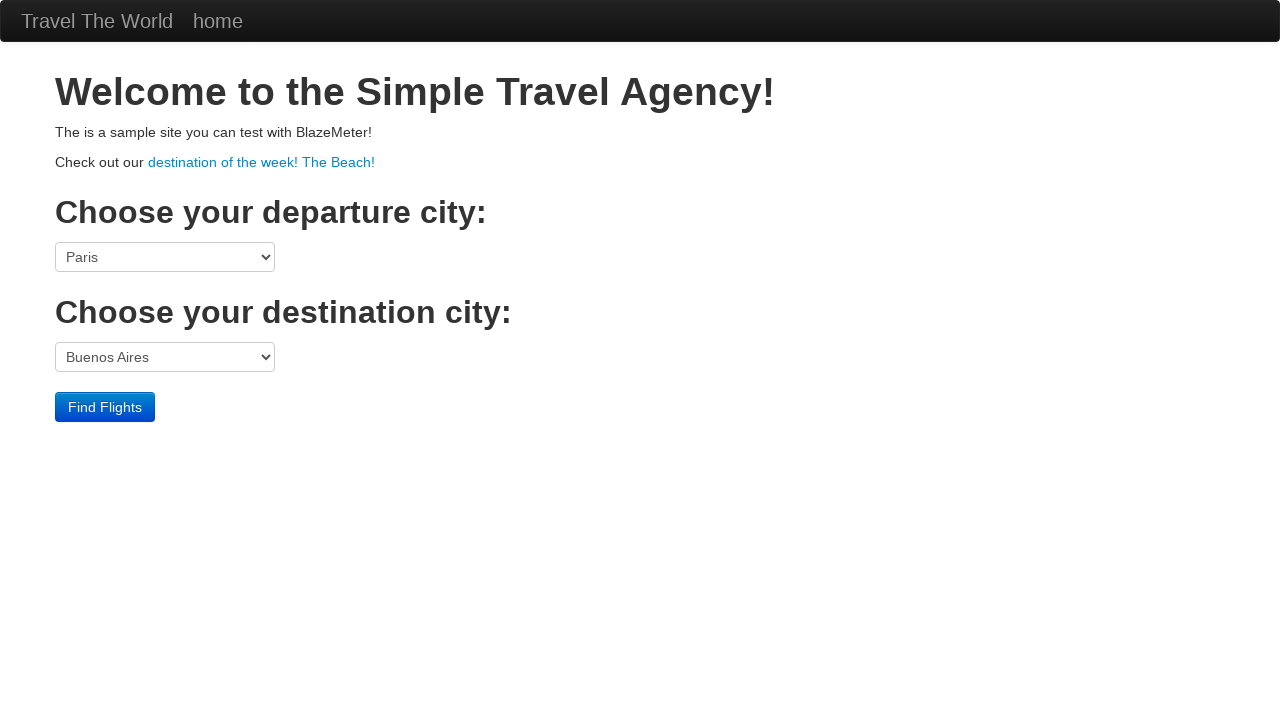

Selected Rome as destination city on select[name='toPort']
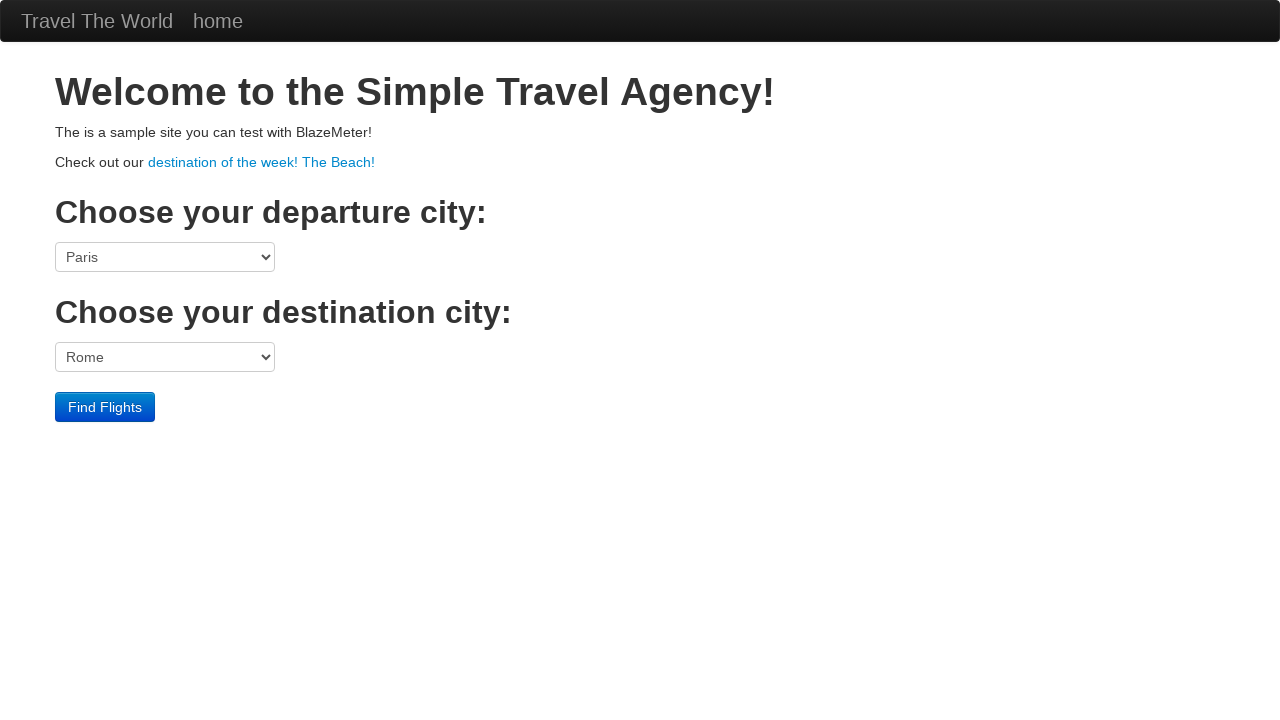

Clicked Find Flights button to search at (105, 407) on input[type='submit']
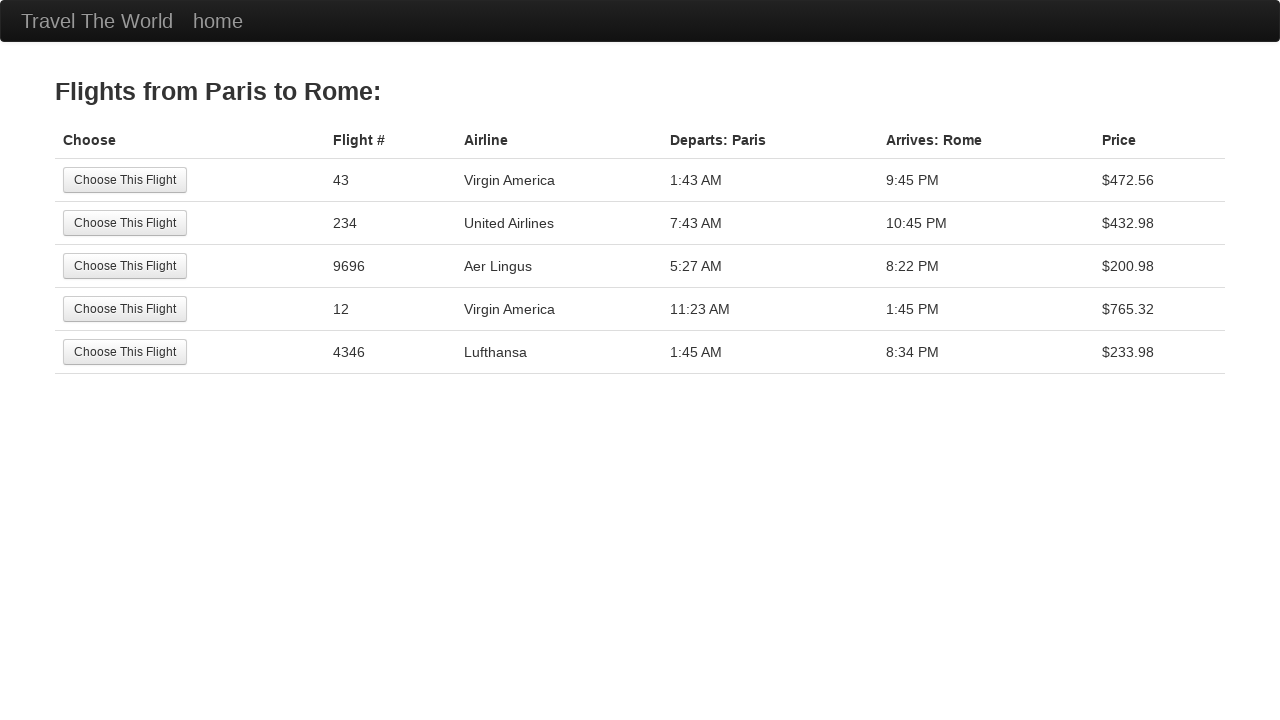

Navigated to reserve page
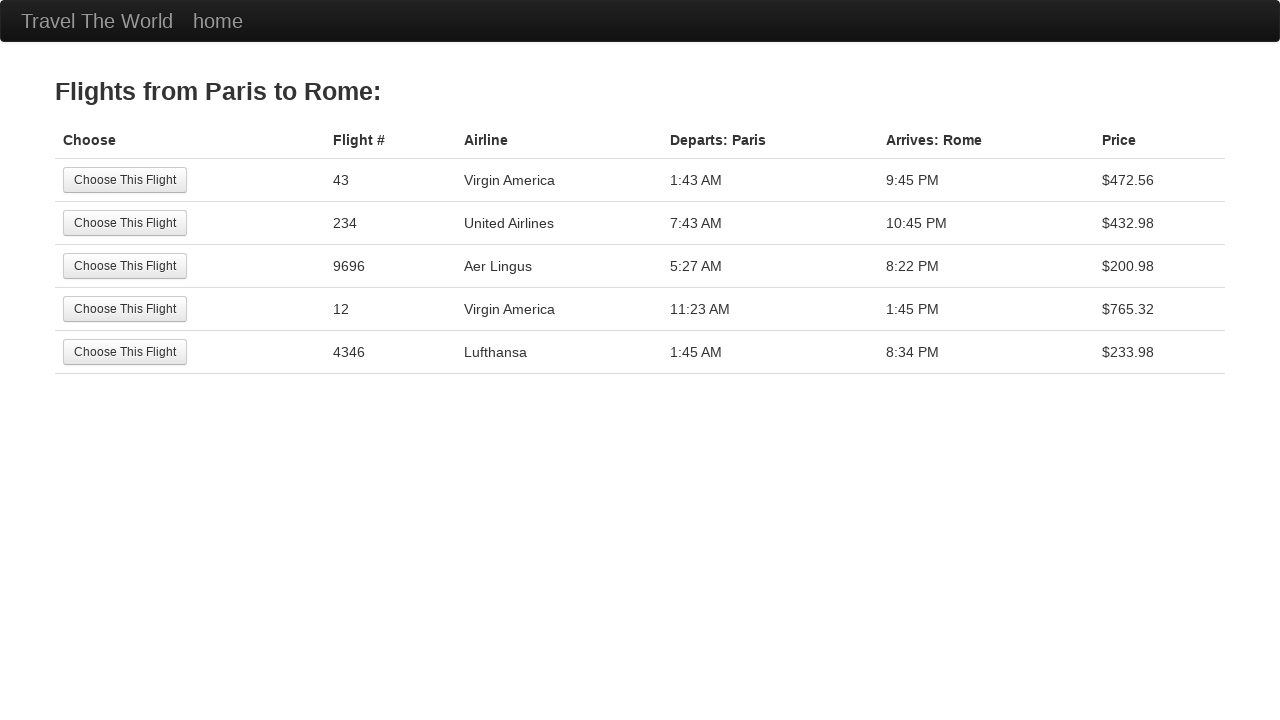

Flight results table loaded with available flights
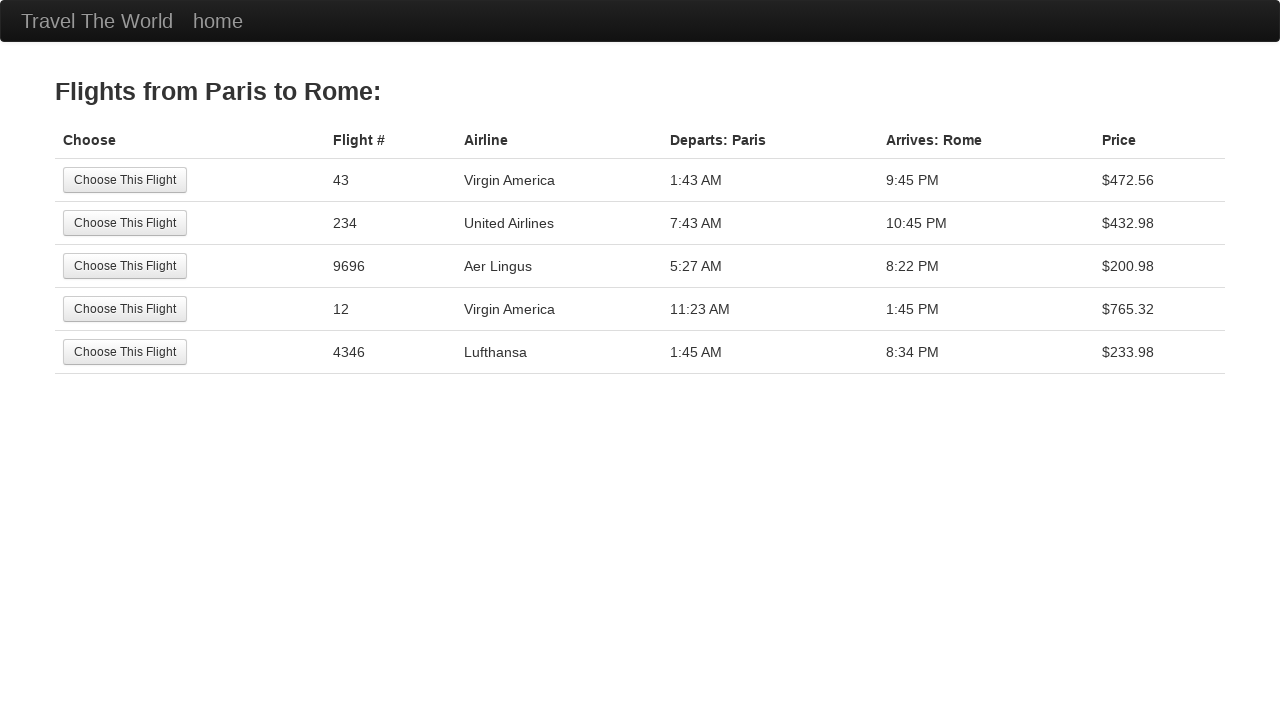

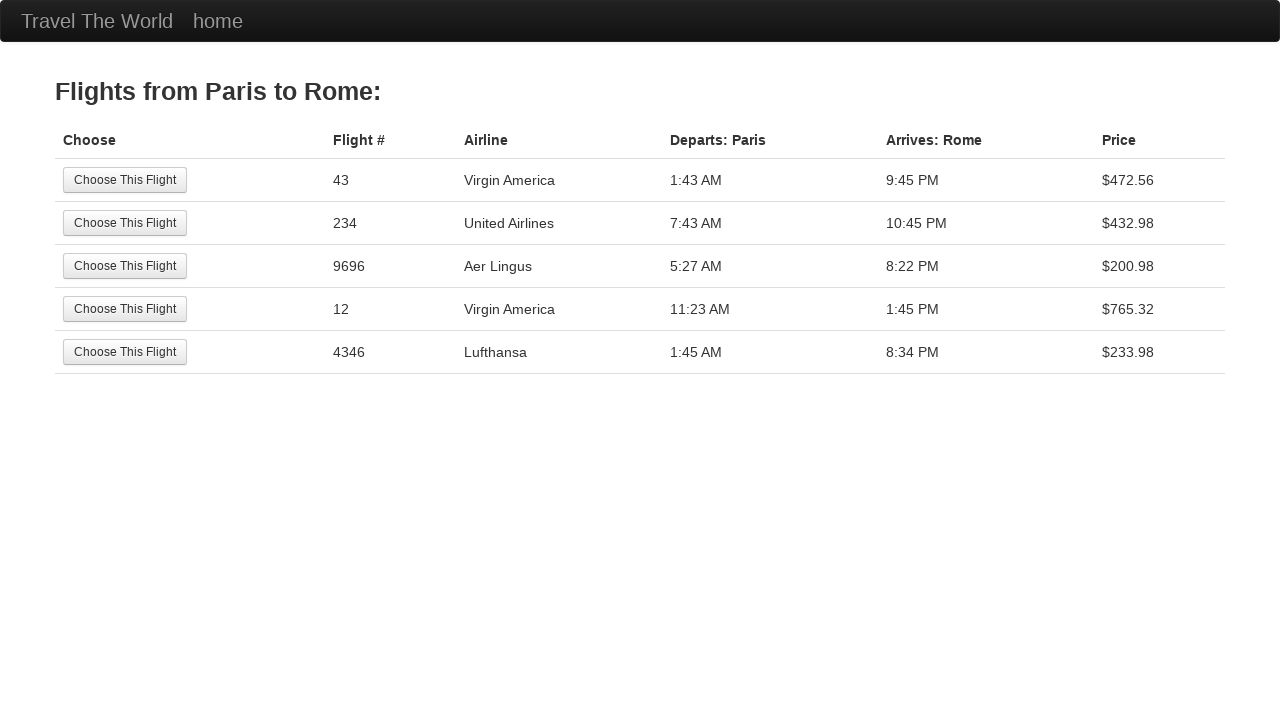